Tests adding multiple todo items by filling the input and pressing Enter, then verifying the items appear in the list

Starting URL: https://demo.playwright.dev/todomvc

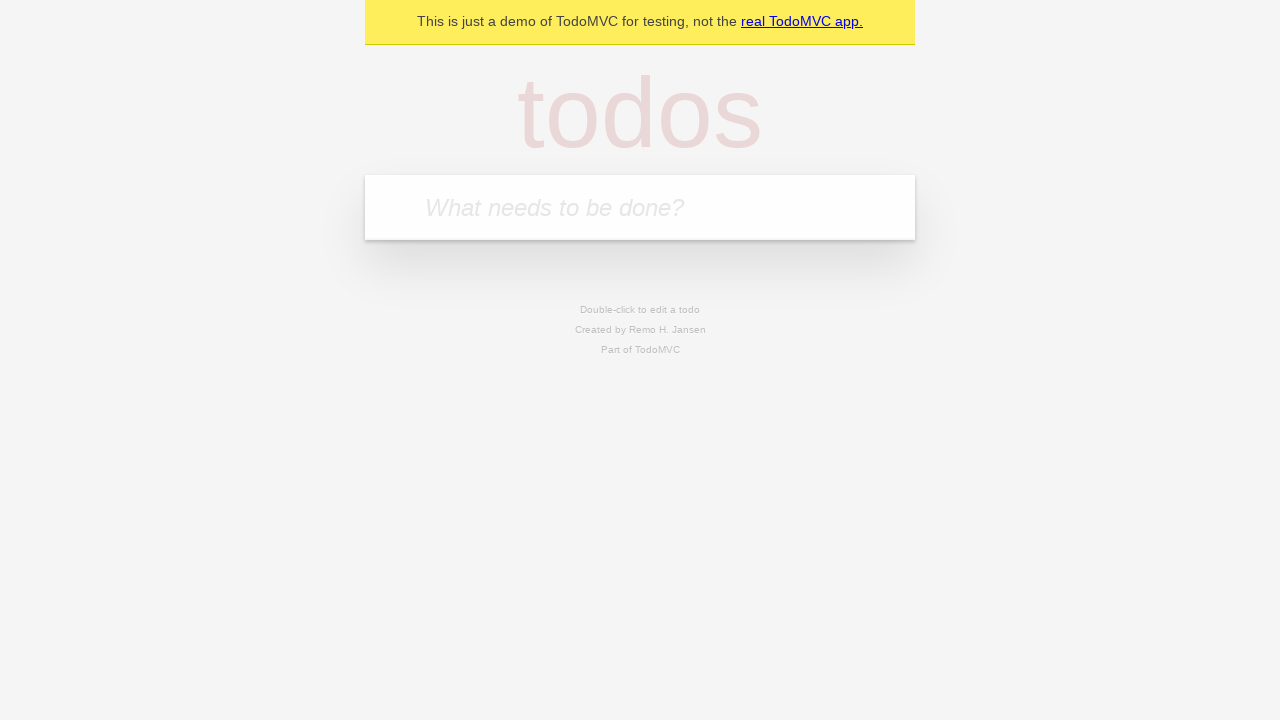

Filled todo input with 'buy some cheese' on internal:attr=[placeholder="What needs to be done?"i]
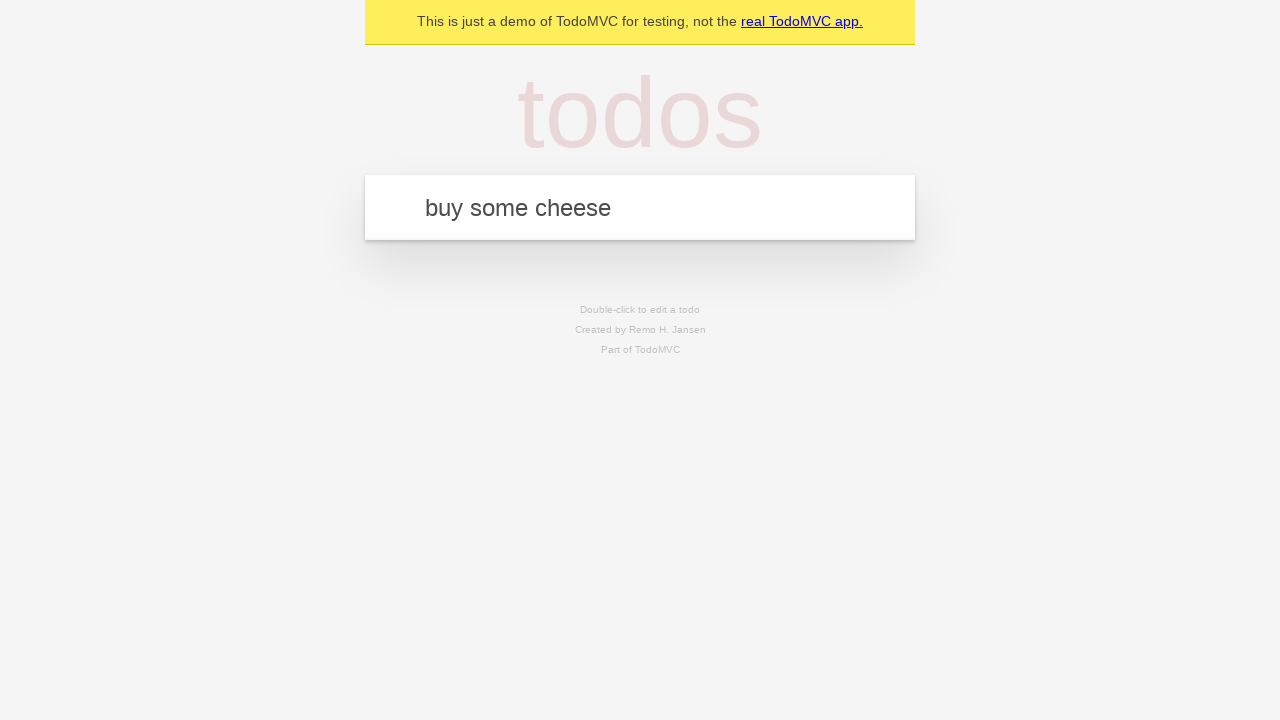

Pressed Enter to add first todo item on internal:attr=[placeholder="What needs to be done?"i]
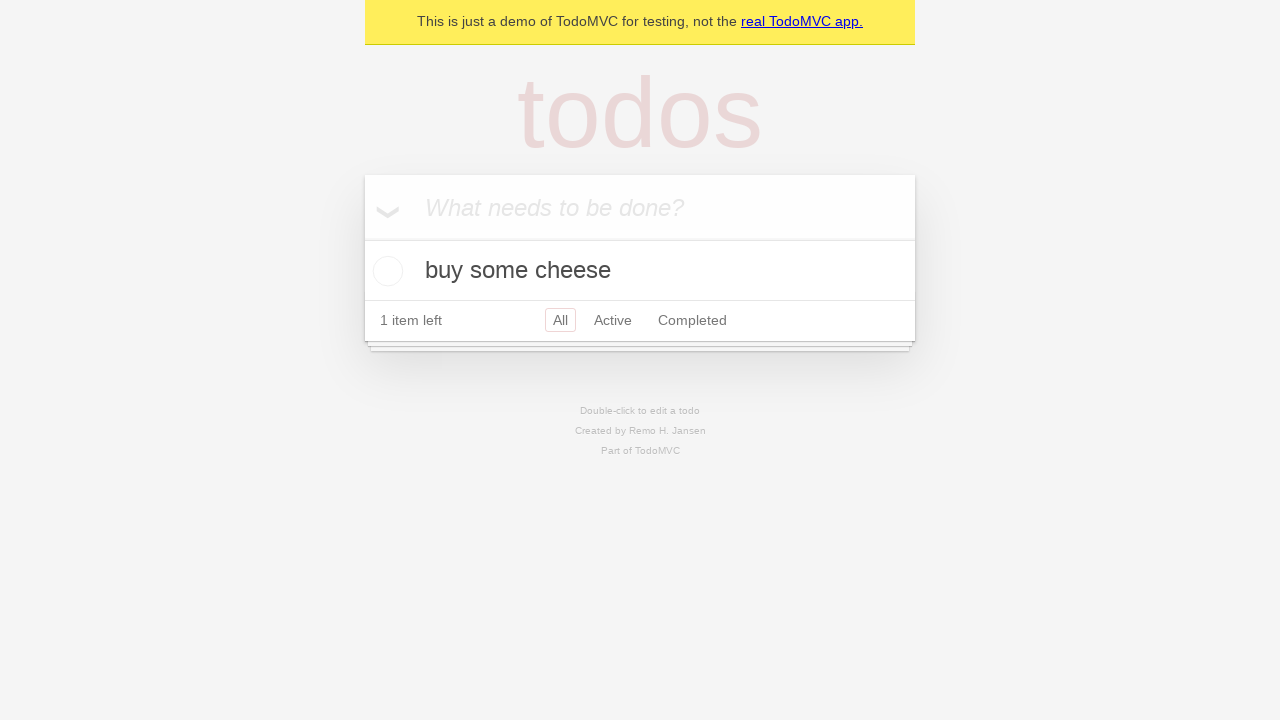

First todo item appeared in the list
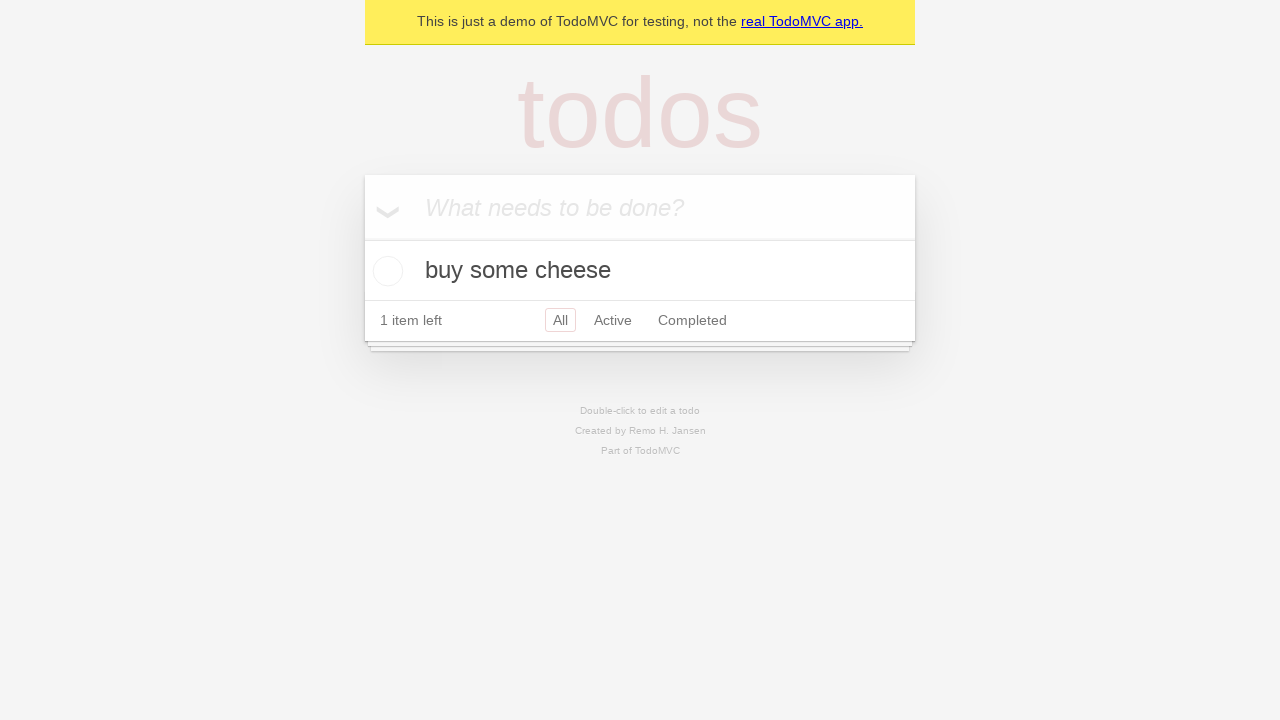

Filled todo input with 'feed the cat' on internal:attr=[placeholder="What needs to be done?"i]
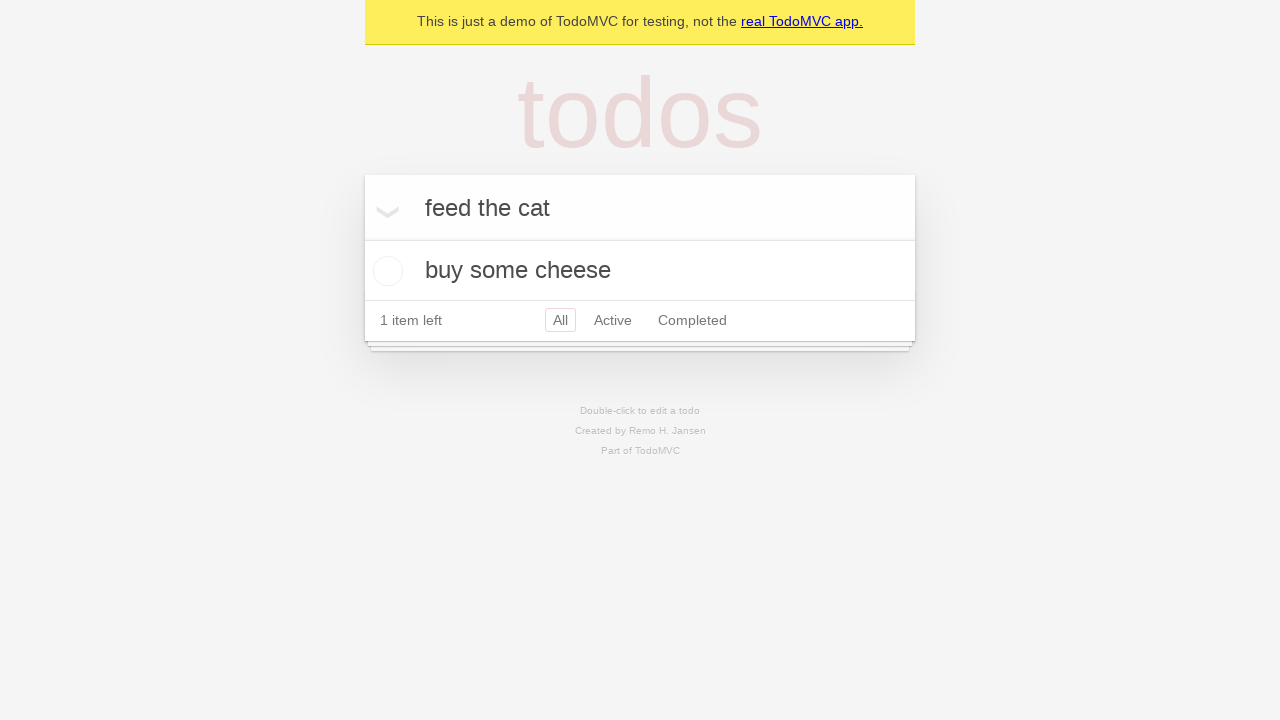

Pressed Enter to add second todo item on internal:attr=[placeholder="What needs to be done?"i]
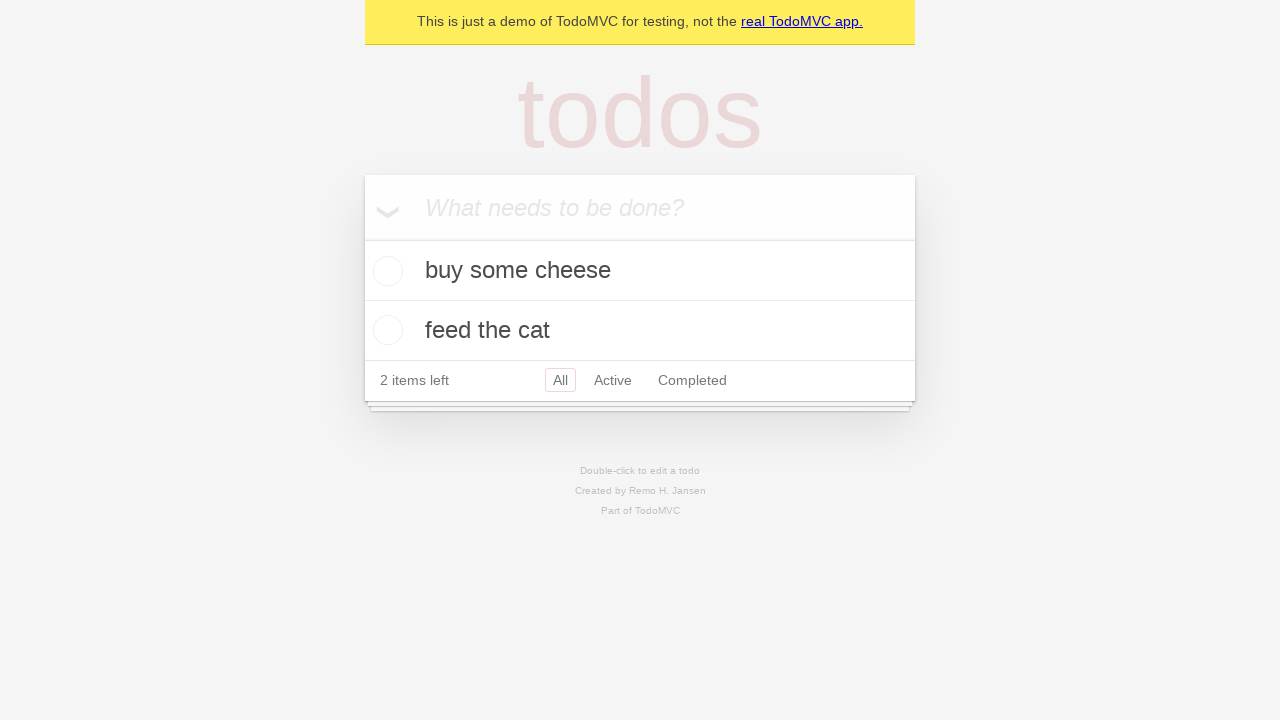

Both todo items are now visible in the list
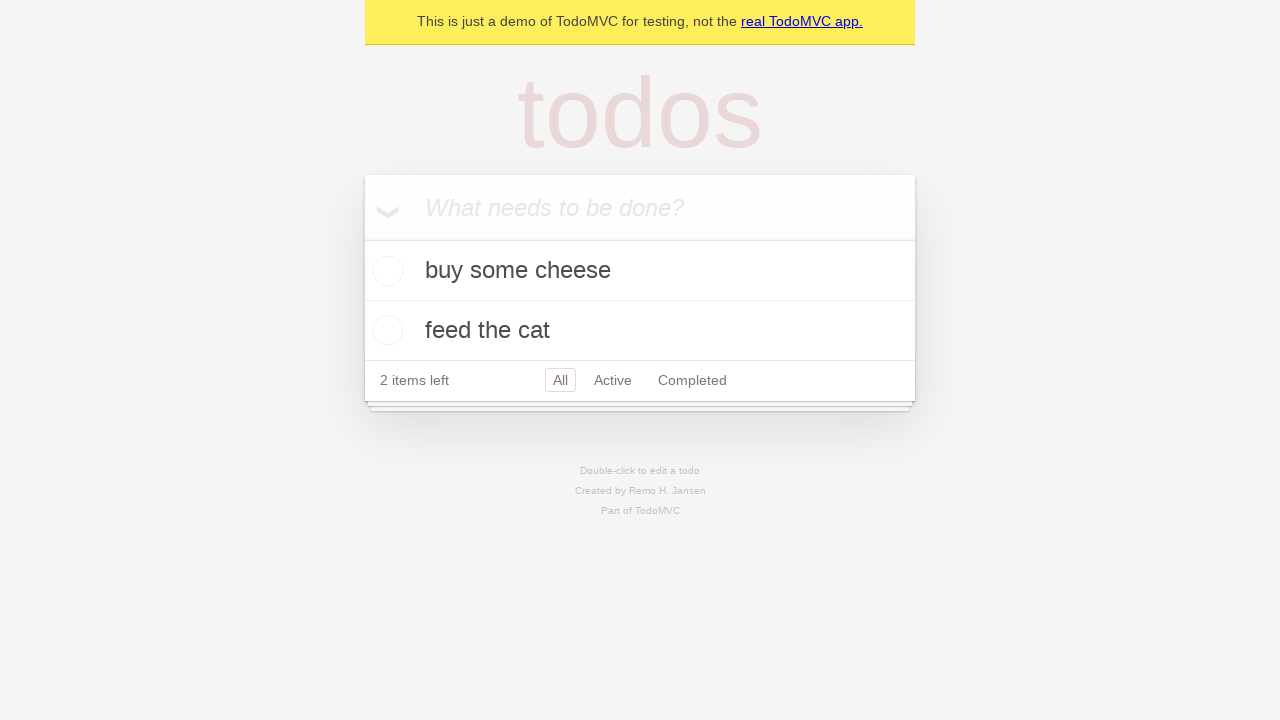

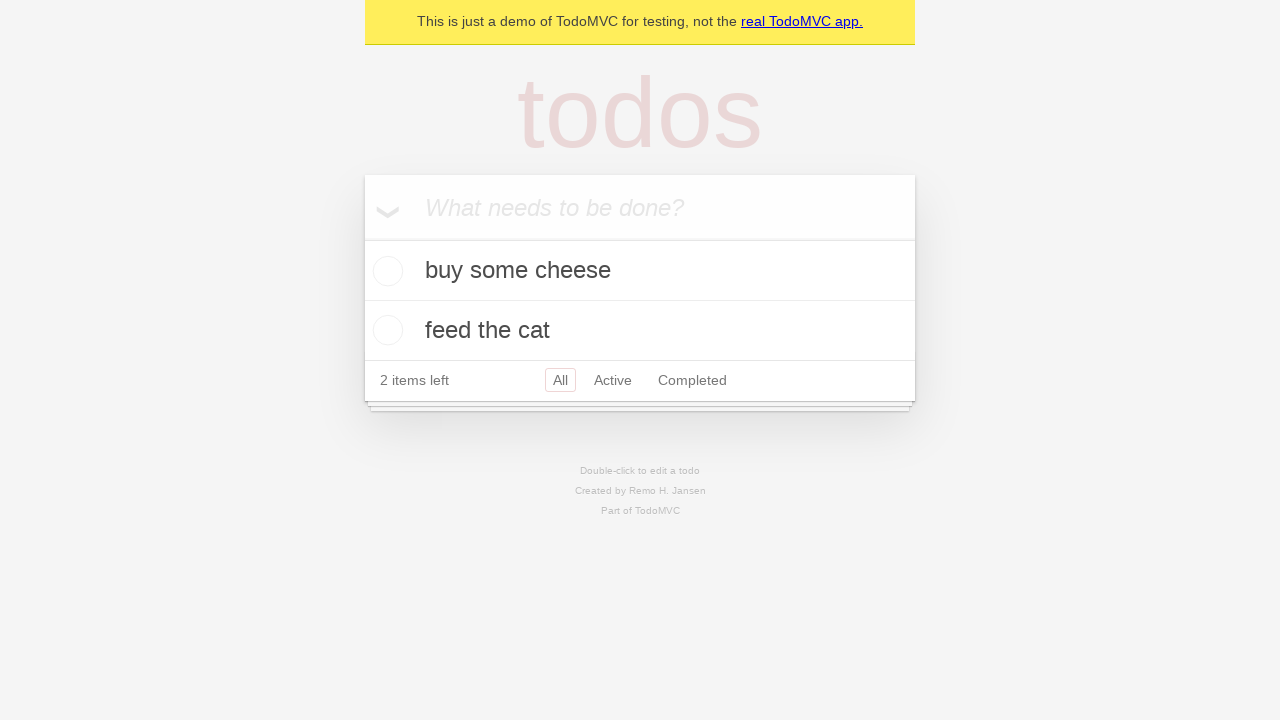